Tests sending keys to the currently active/focused element on the page

Starting URL: https://selenium.dev/selenium/web/single_text_input.html

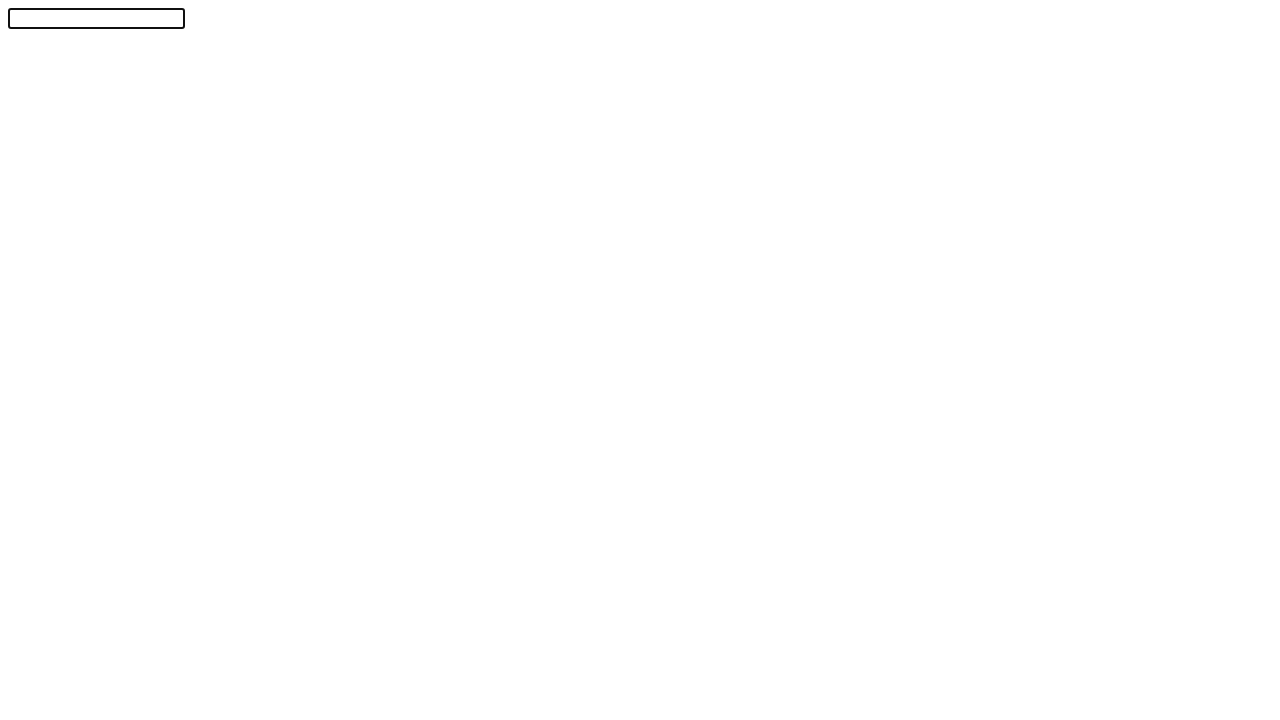

Navigated to single text input page
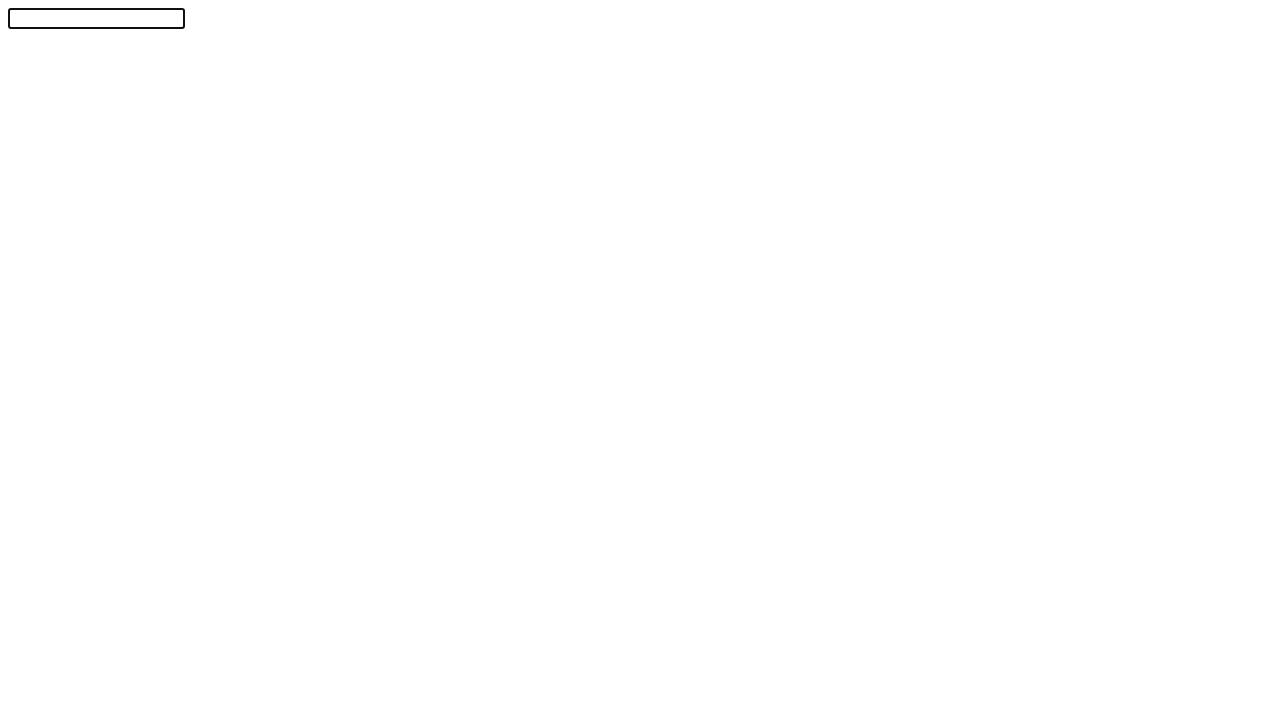

Typed 'abc' to the active element
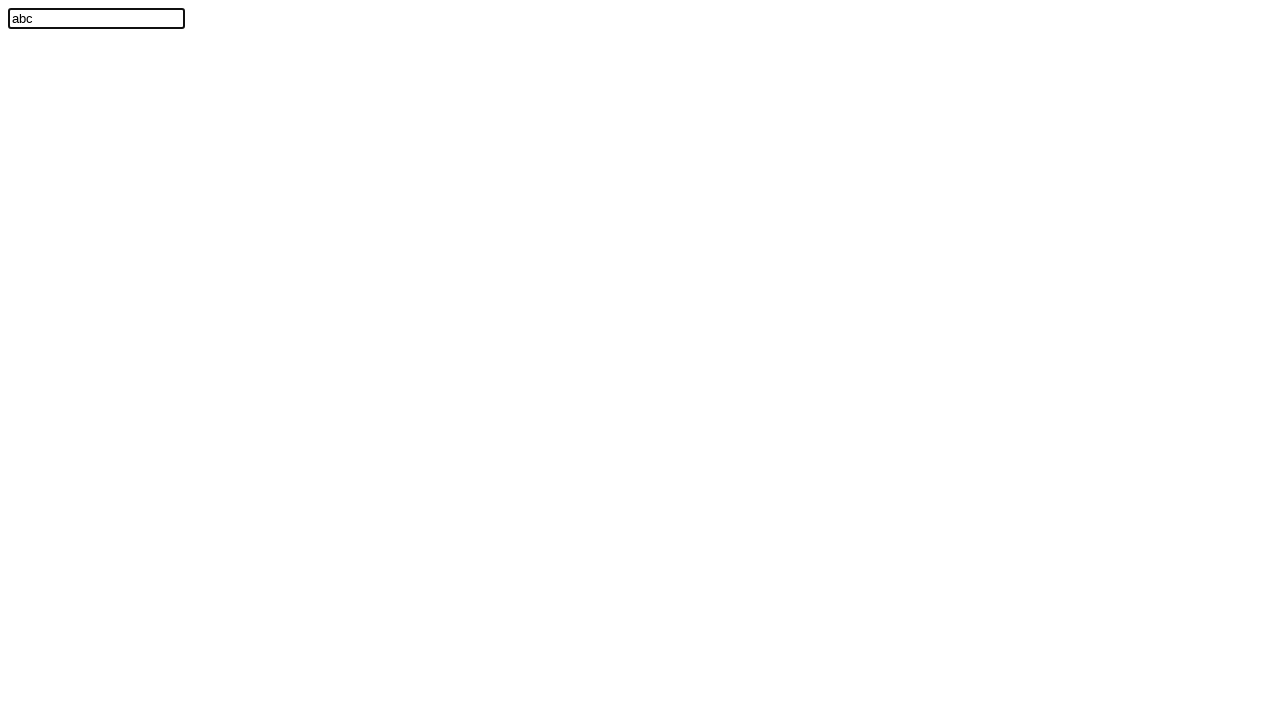

Verified that text input contains 'abc'
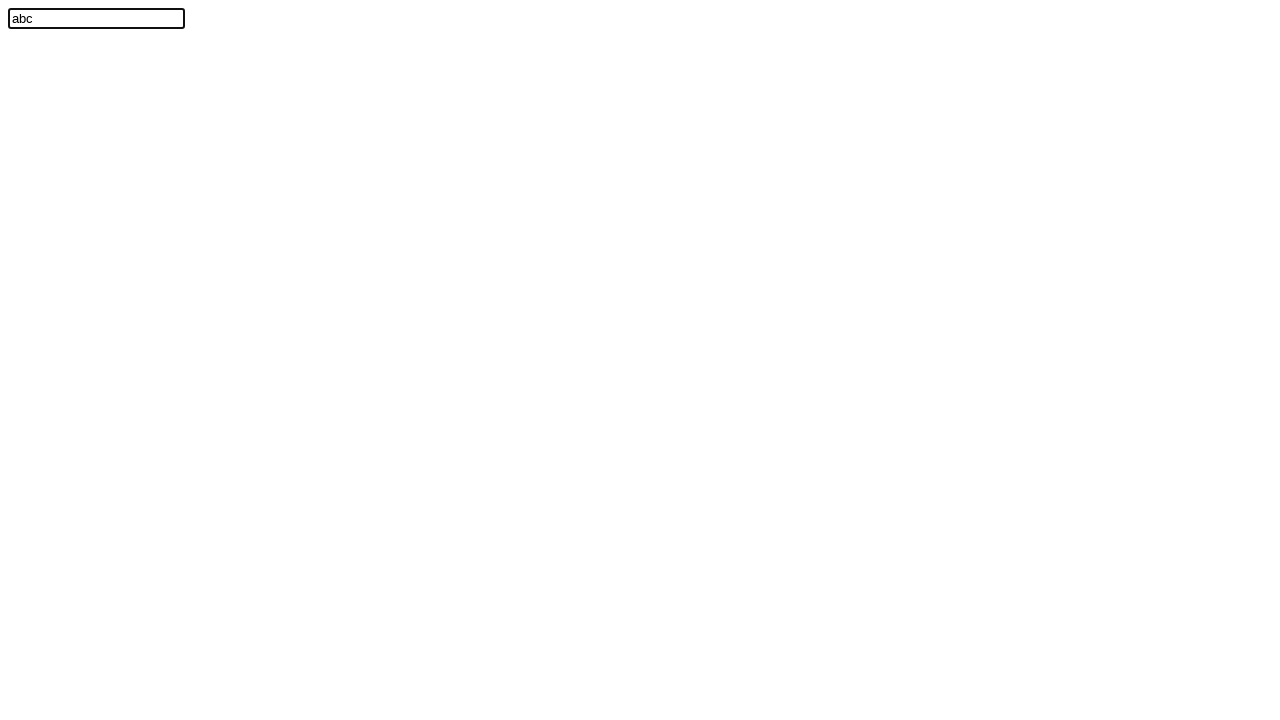

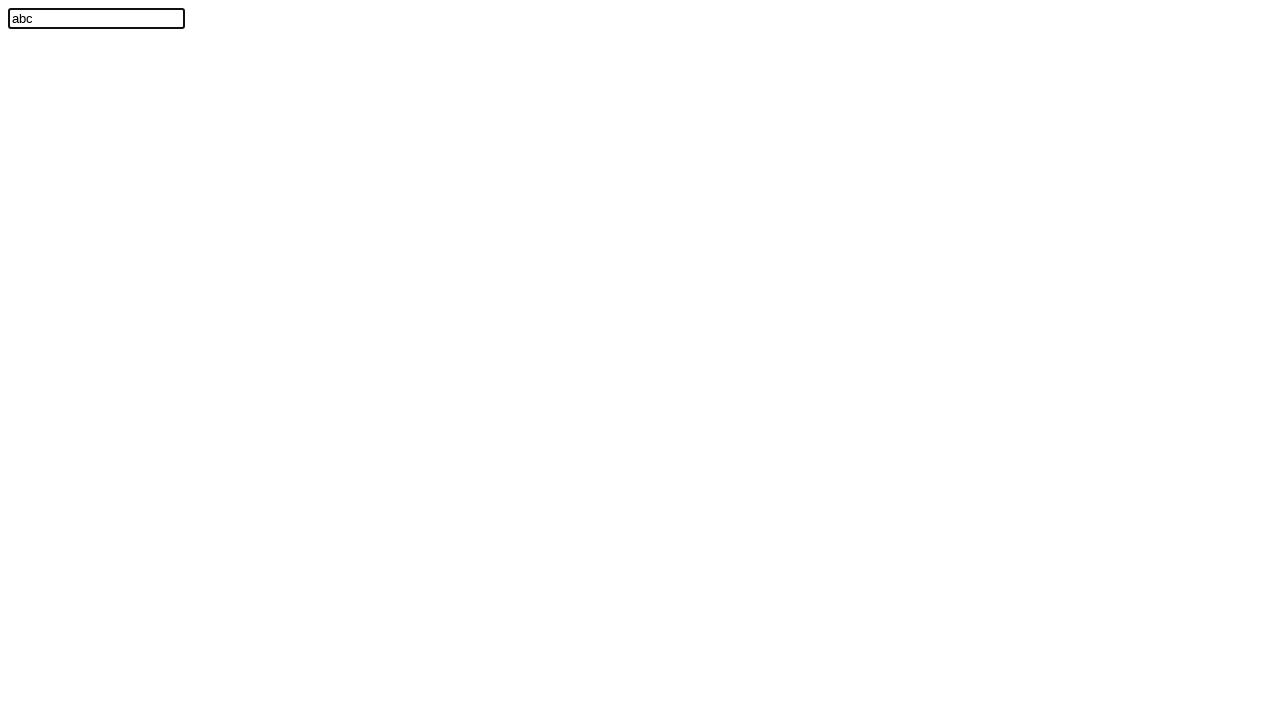